Tests that the "Clear completed" button displays the correct text when there are completed items.

Starting URL: https://demo.playwright.dev/todomvc

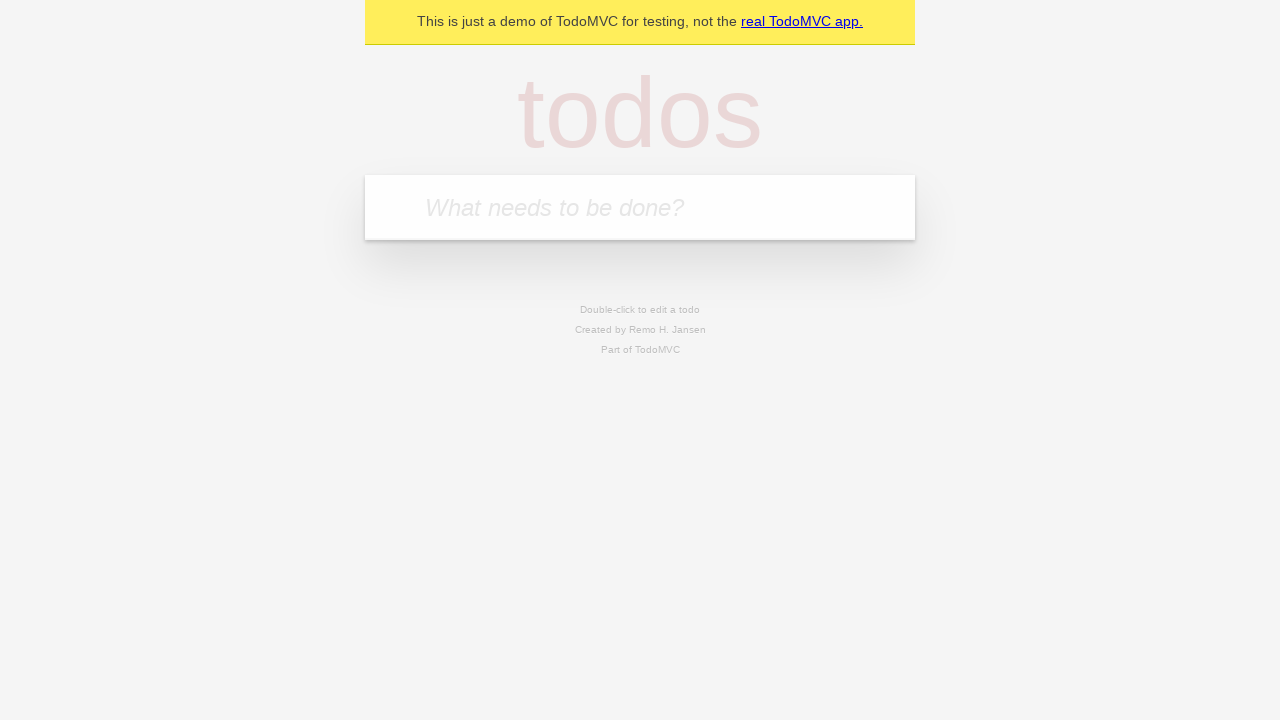

Filled todo input with 'buy some cheese' on internal:attr=[placeholder="What needs to be done?"i]
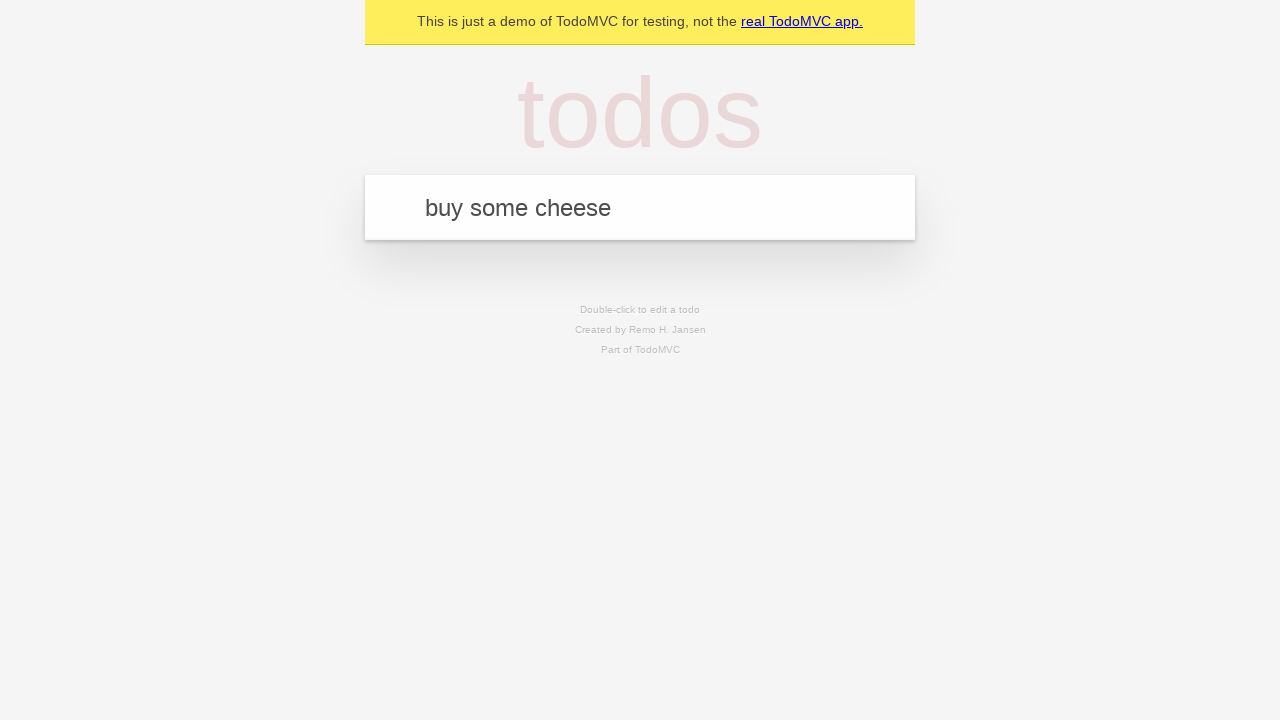

Pressed Enter to add first todo on internal:attr=[placeholder="What needs to be done?"i]
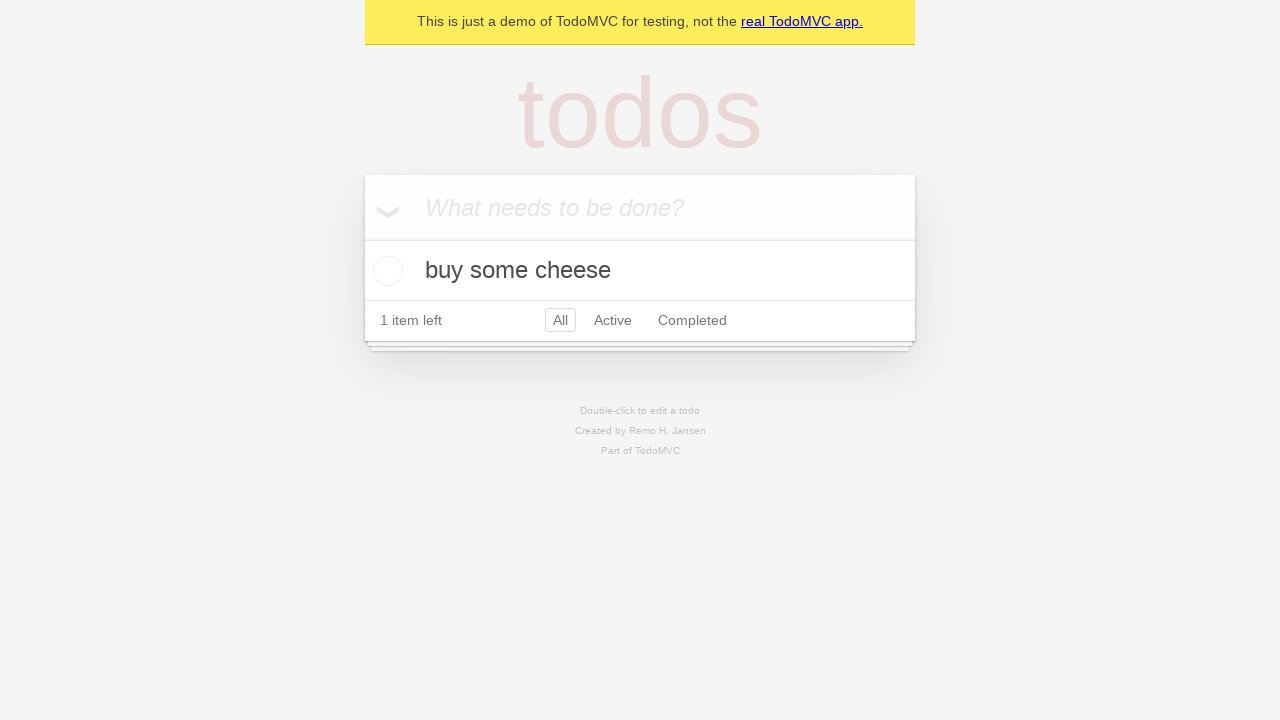

Filled todo input with 'feed the cat' on internal:attr=[placeholder="What needs to be done?"i]
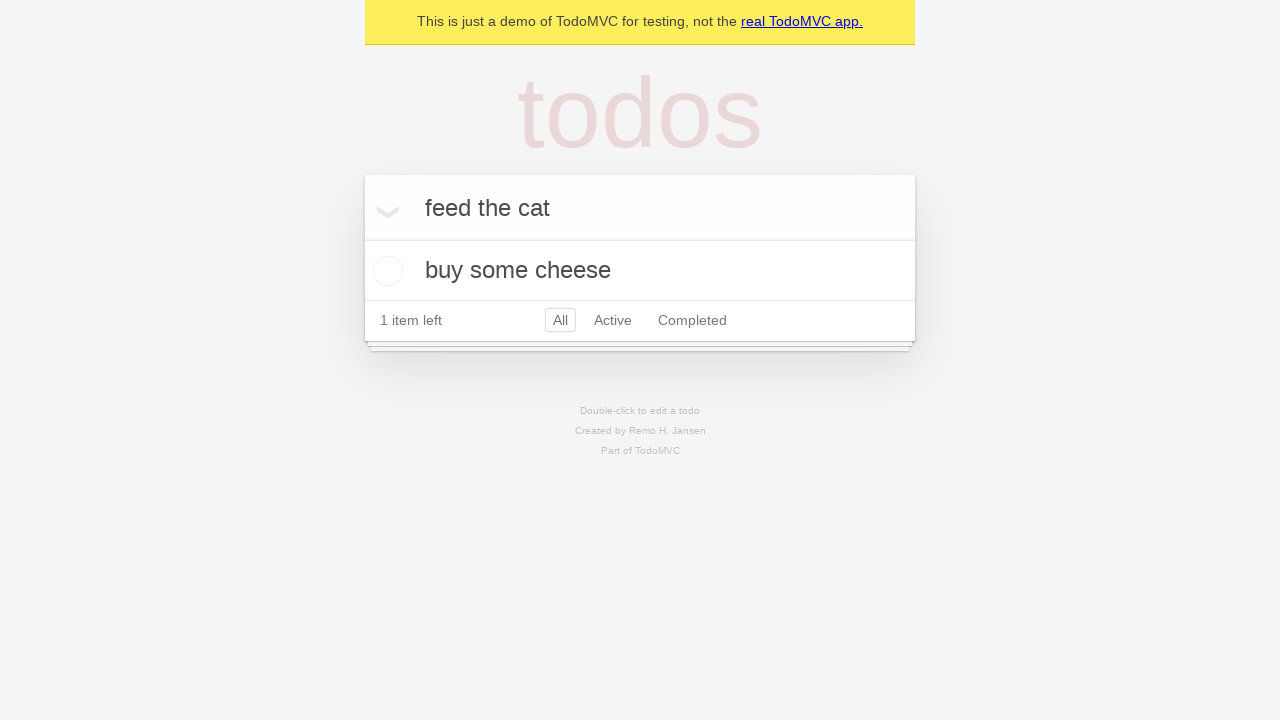

Pressed Enter to add second todo on internal:attr=[placeholder="What needs to be done?"i]
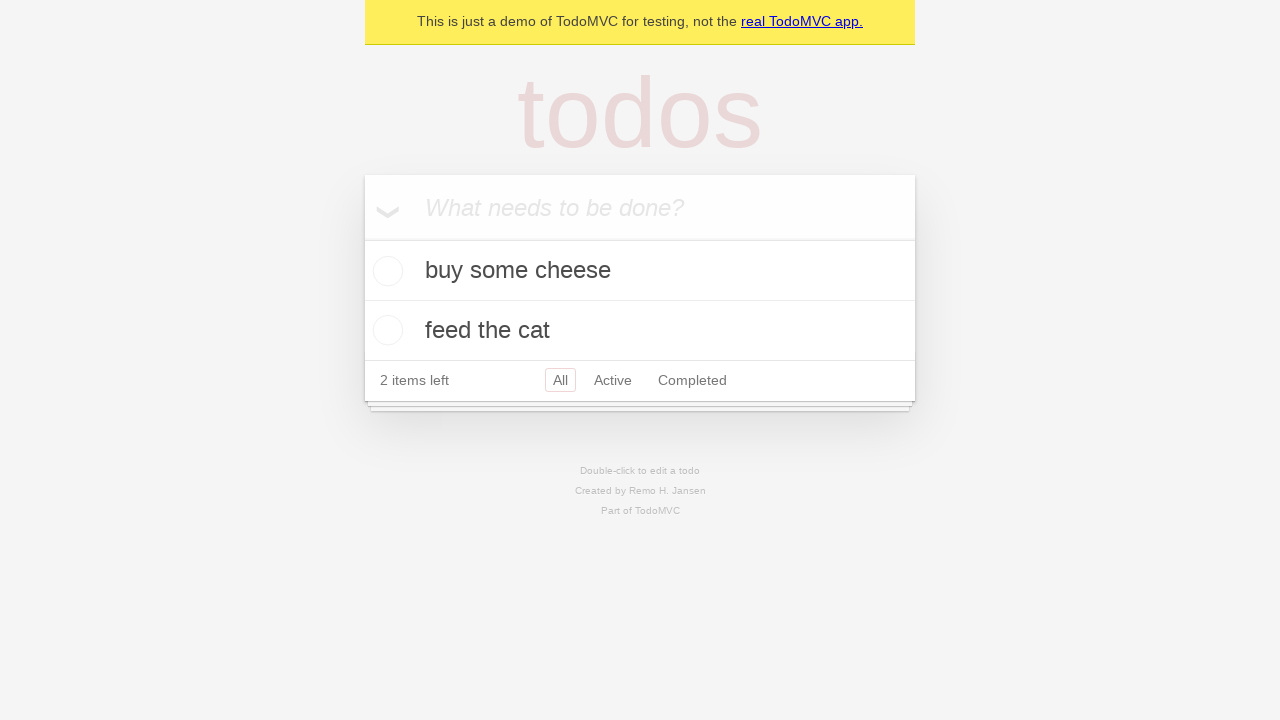

Filled todo input with 'book a doctors appointment' on internal:attr=[placeholder="What needs to be done?"i]
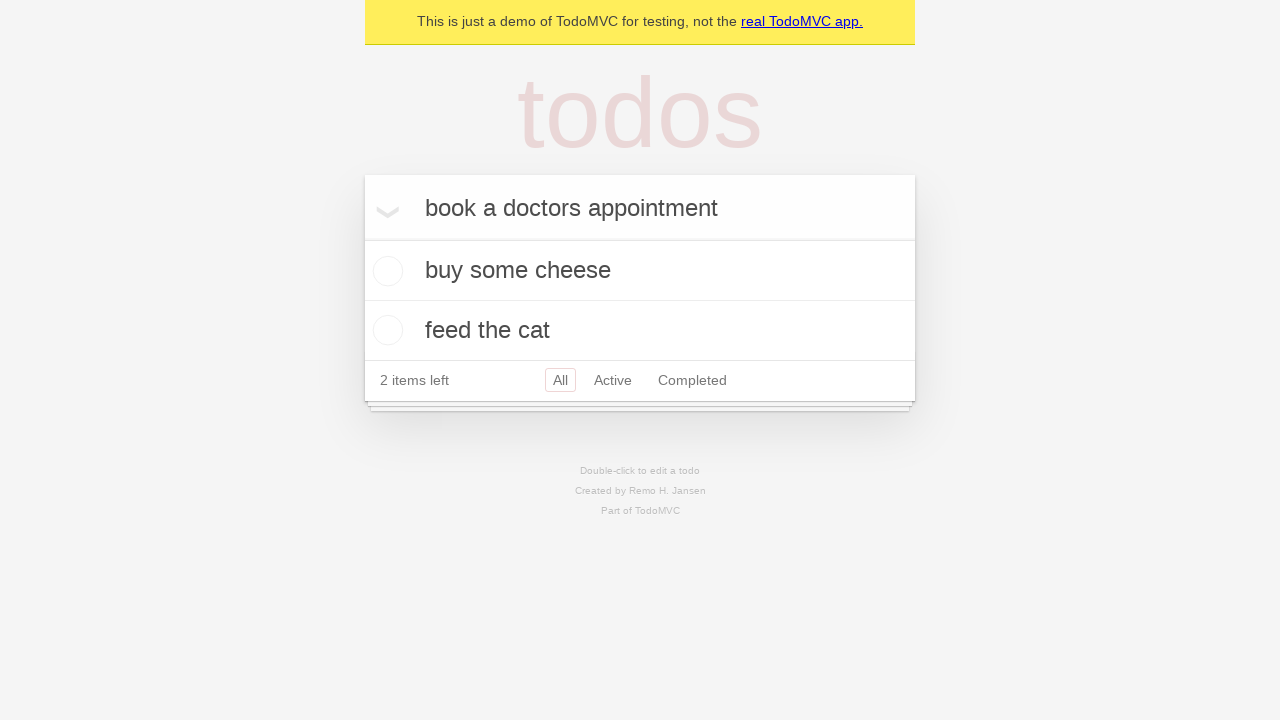

Pressed Enter to add third todo on internal:attr=[placeholder="What needs to be done?"i]
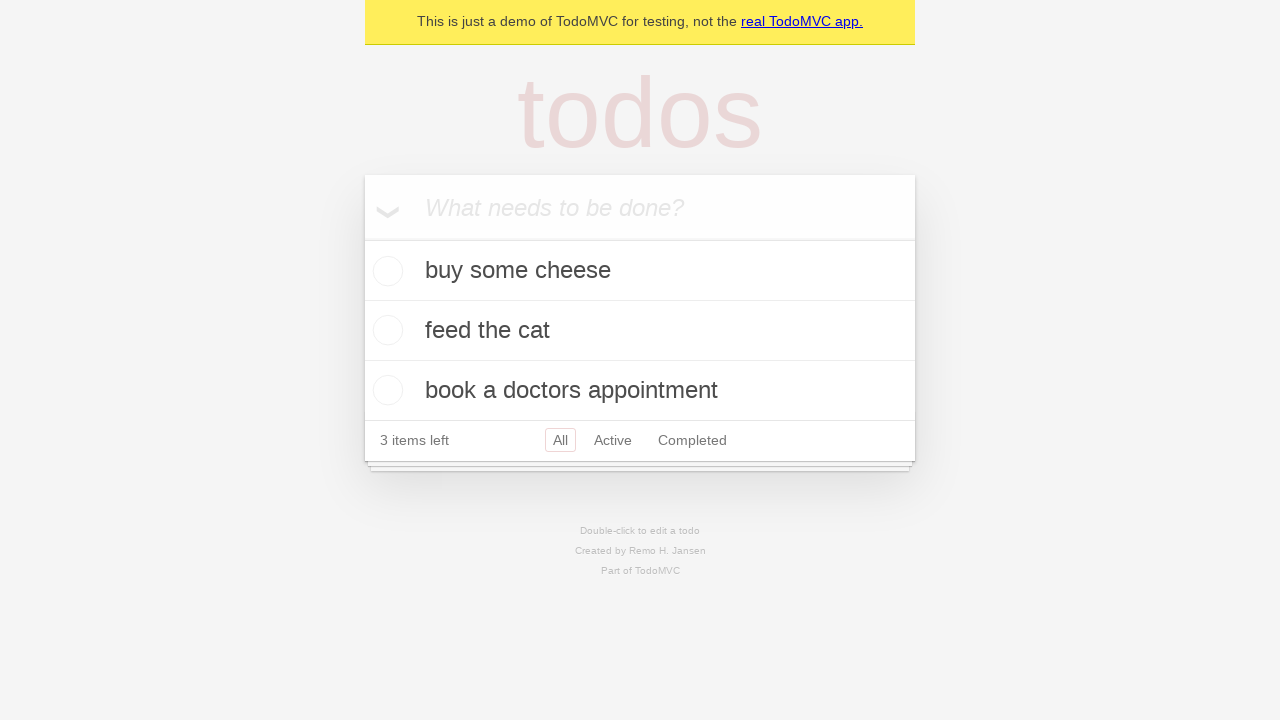

Checked the first todo item as completed at (385, 271) on .todo-list li .toggle >> nth=0
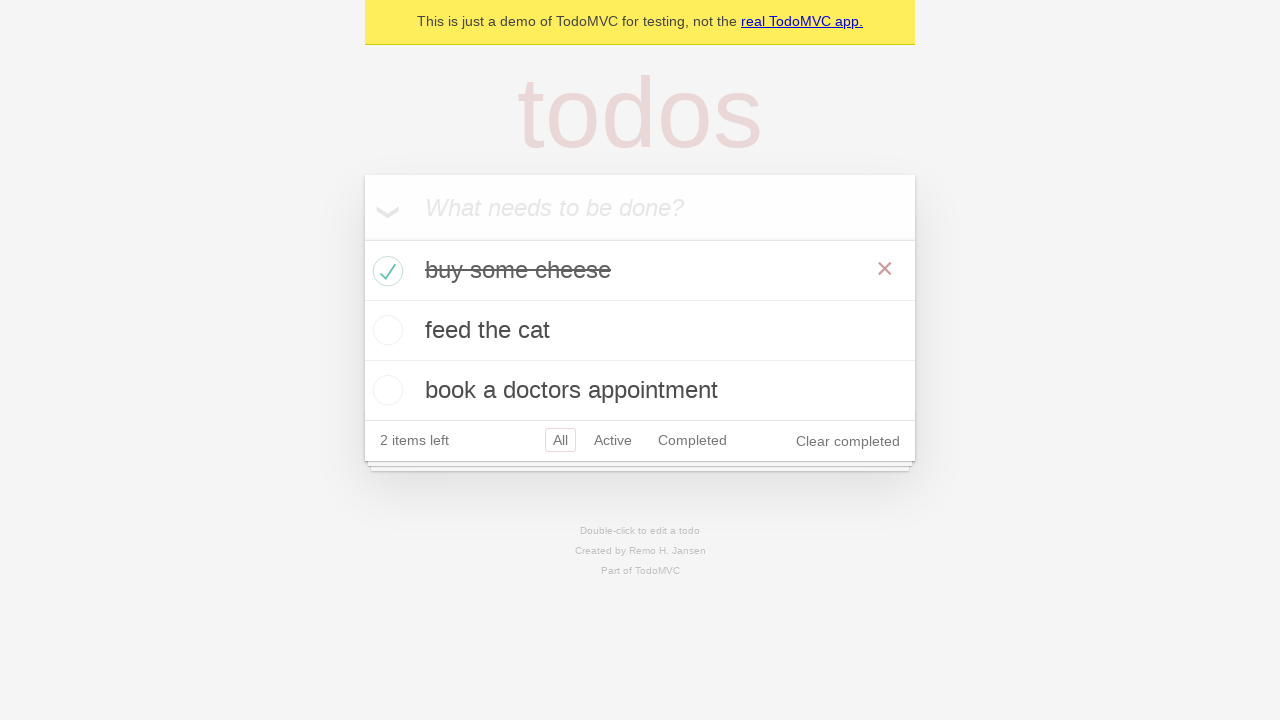

Waited for 'Clear completed' button to appear
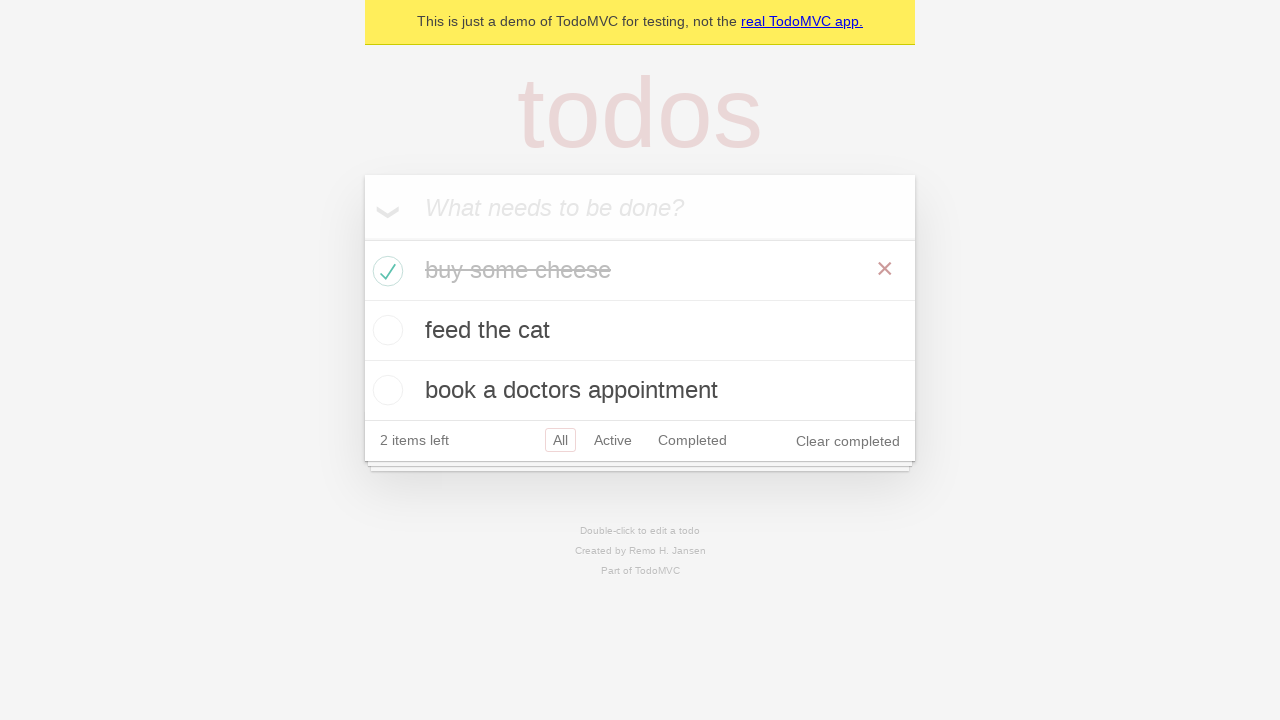

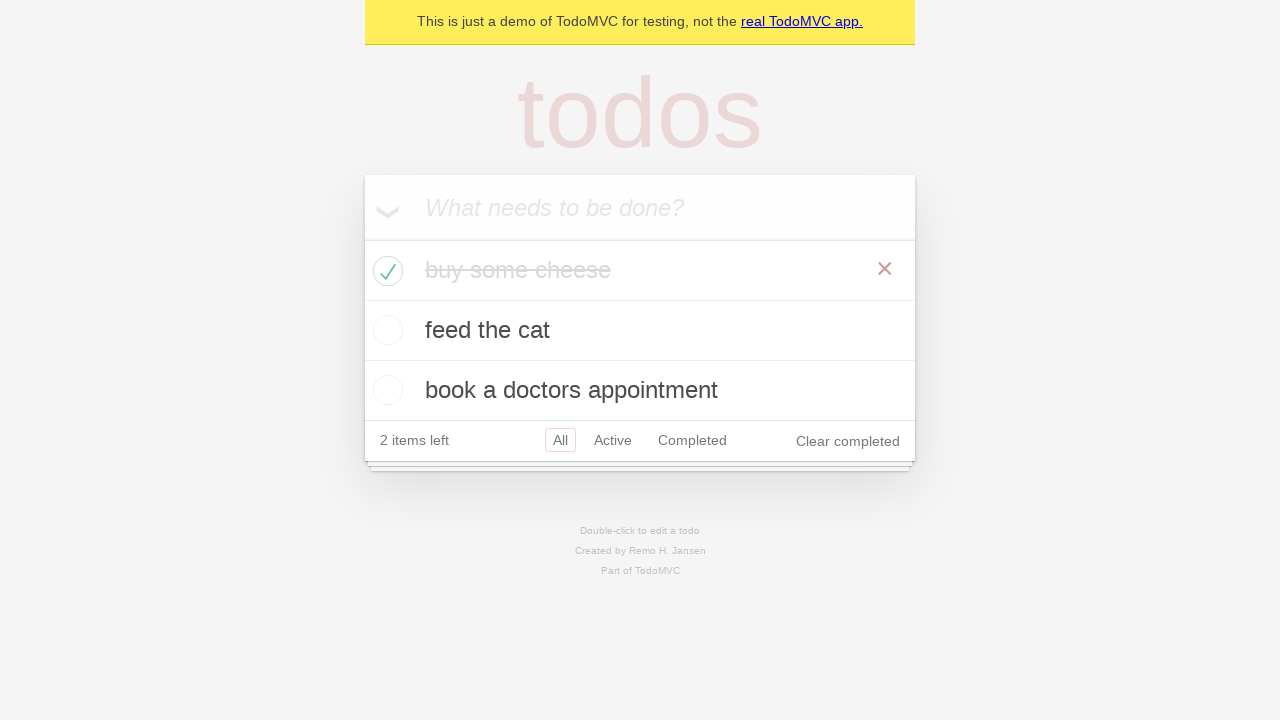